Tests reverse navigation from the forms page back to the navigation page by finding and clicking the navigation link.

Starting URL: https://mcp-eval-website.vercel.app/forms/

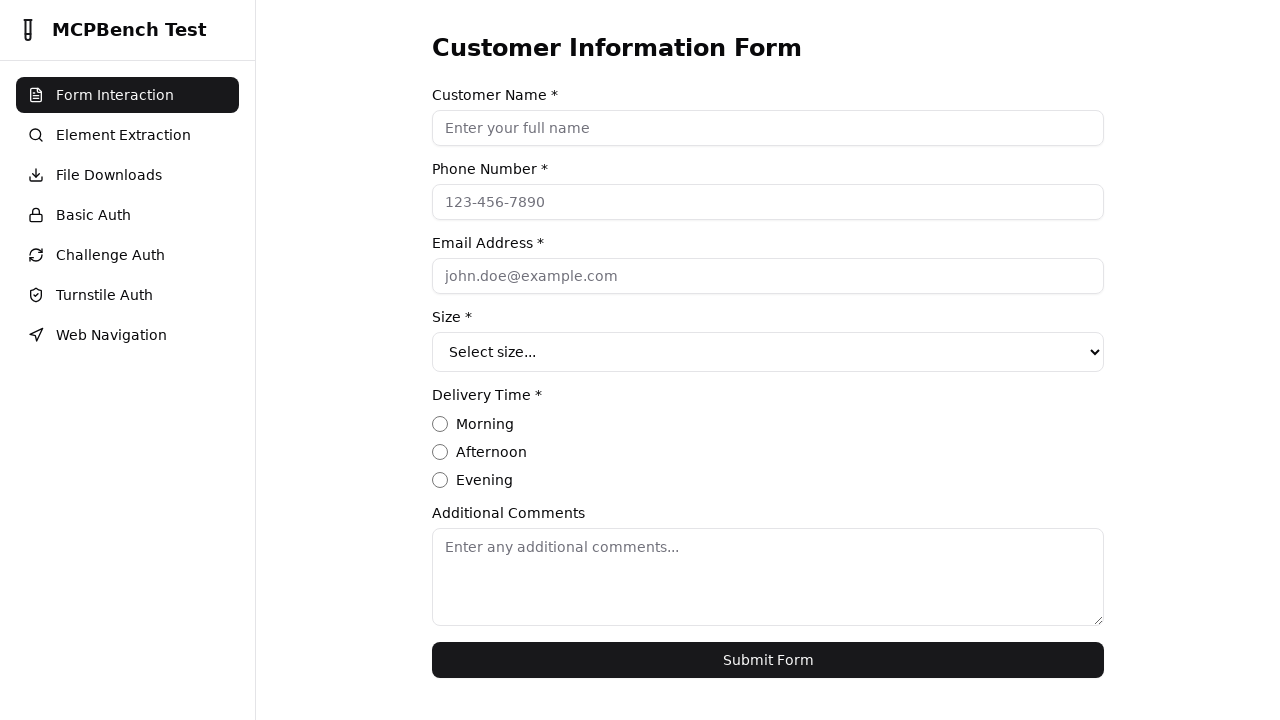

Forms page loaded and network idle
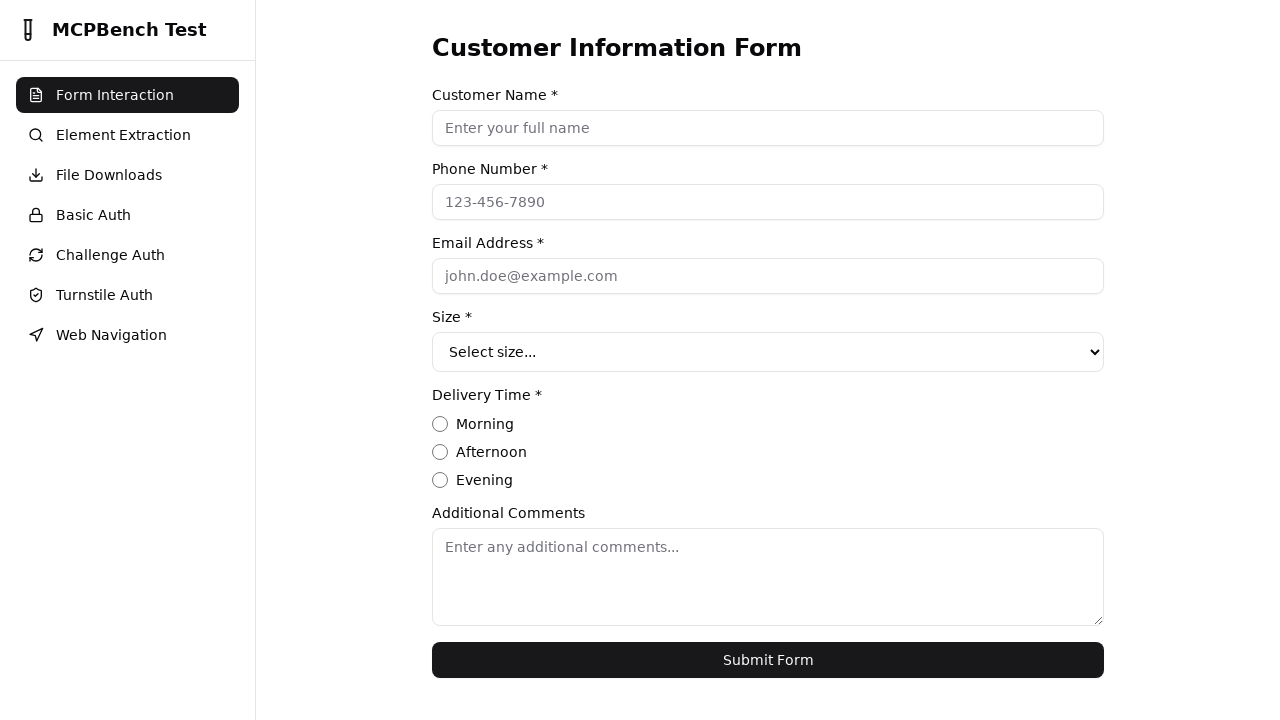

Retrieved all links from the forms page
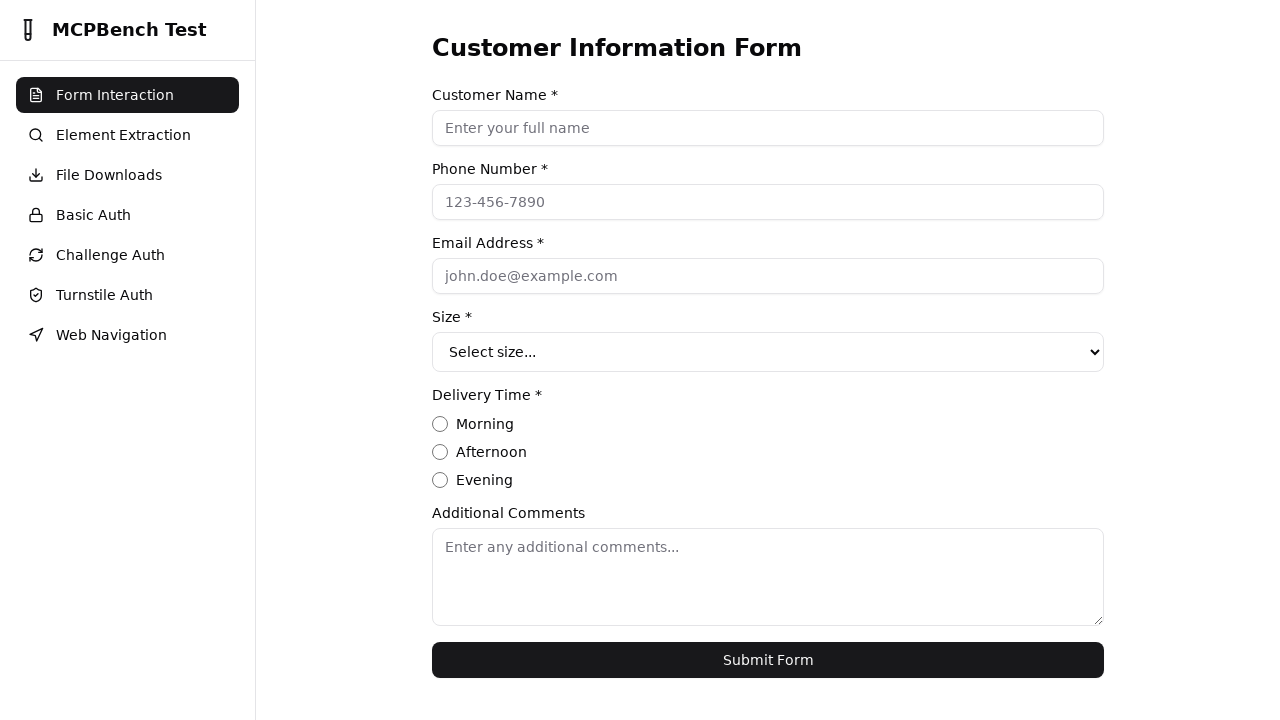

Found navigation link with href '/navigation' and navigated to https://mcp-eval-website.vercel.app/navigation
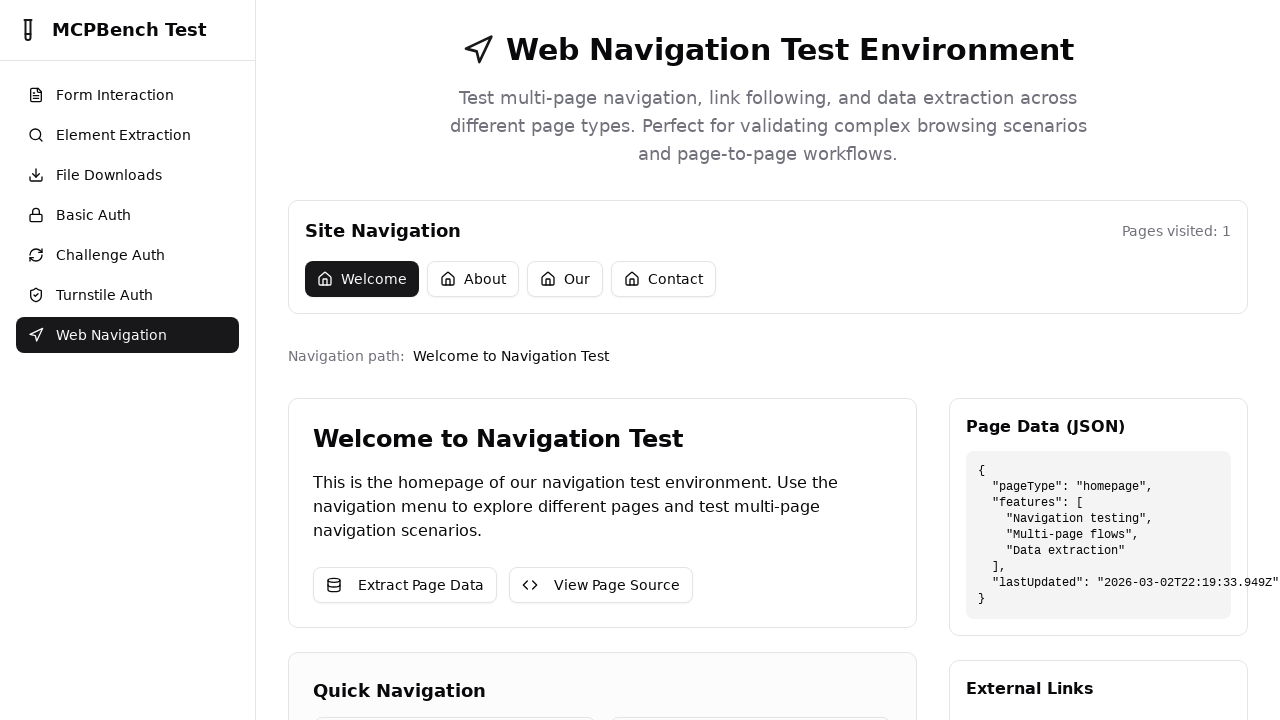

Navigation page verified loaded and network idle
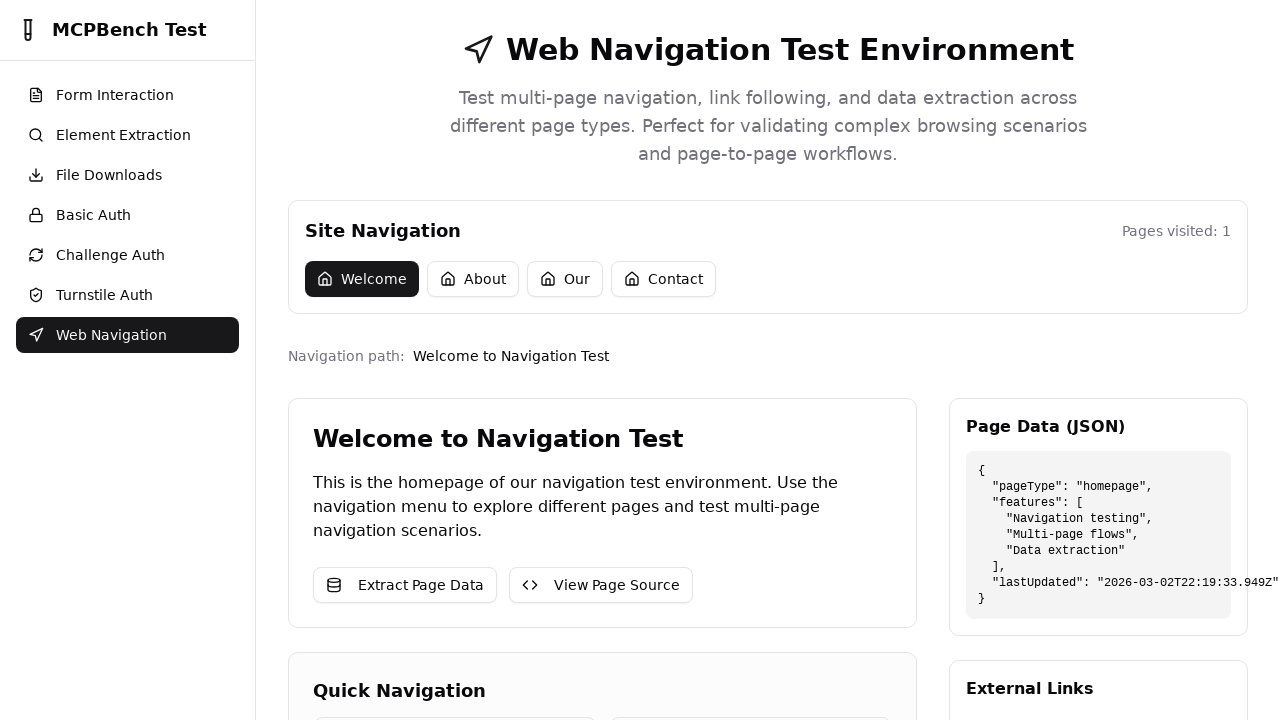

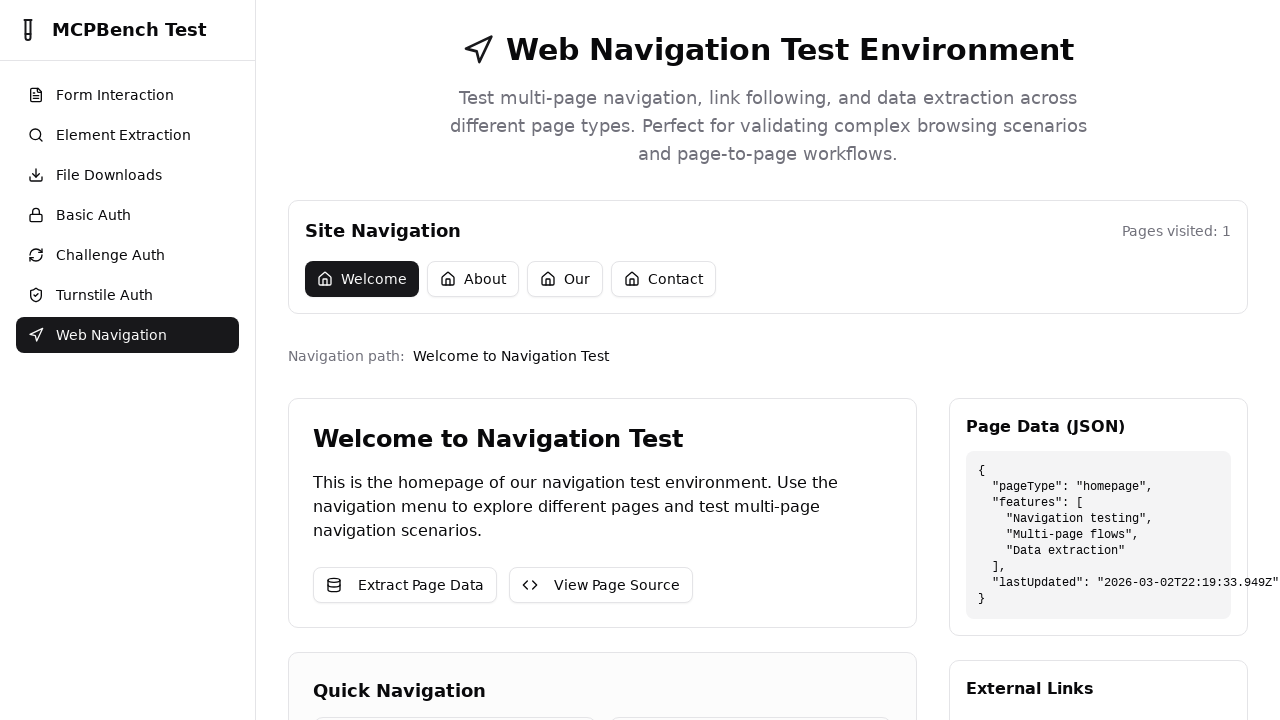